Tests email validation by entering an invalid email format, submitting the form, and verifying the error indicator appears on the email field

Starting URL: https://demoqa.com/text-box

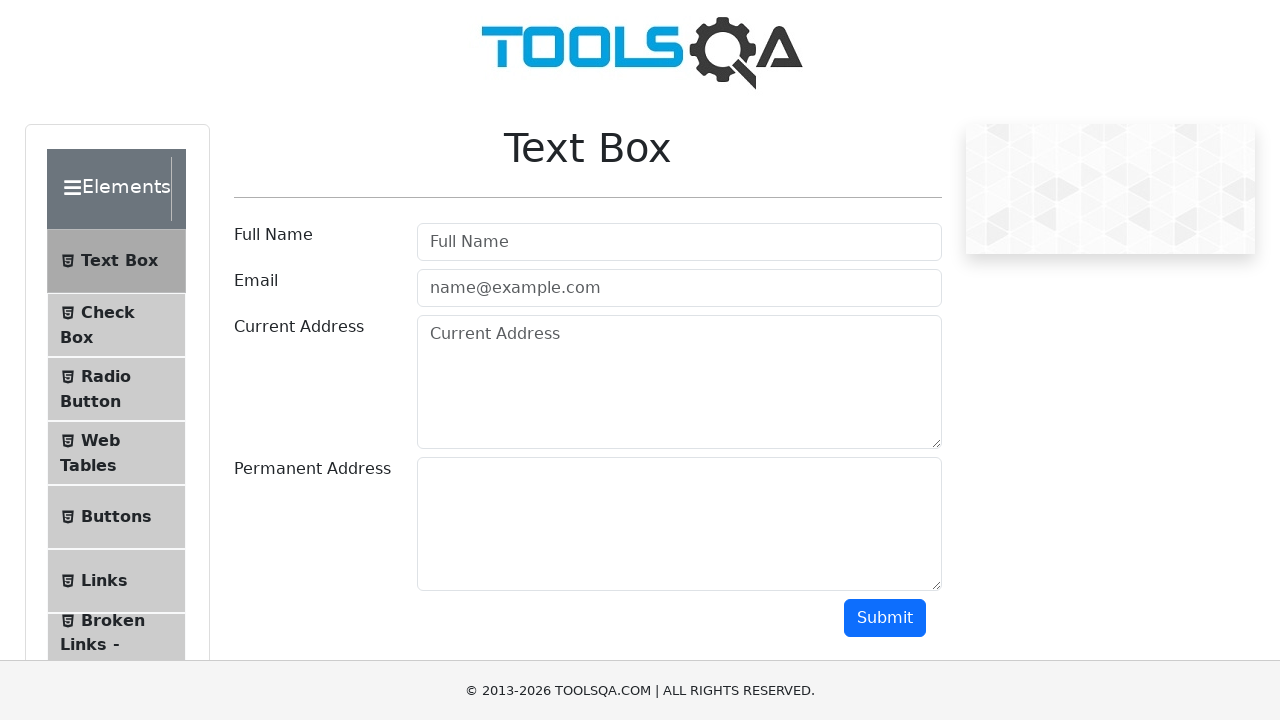

Clicked on email input field at (679, 288) on input#userEmail
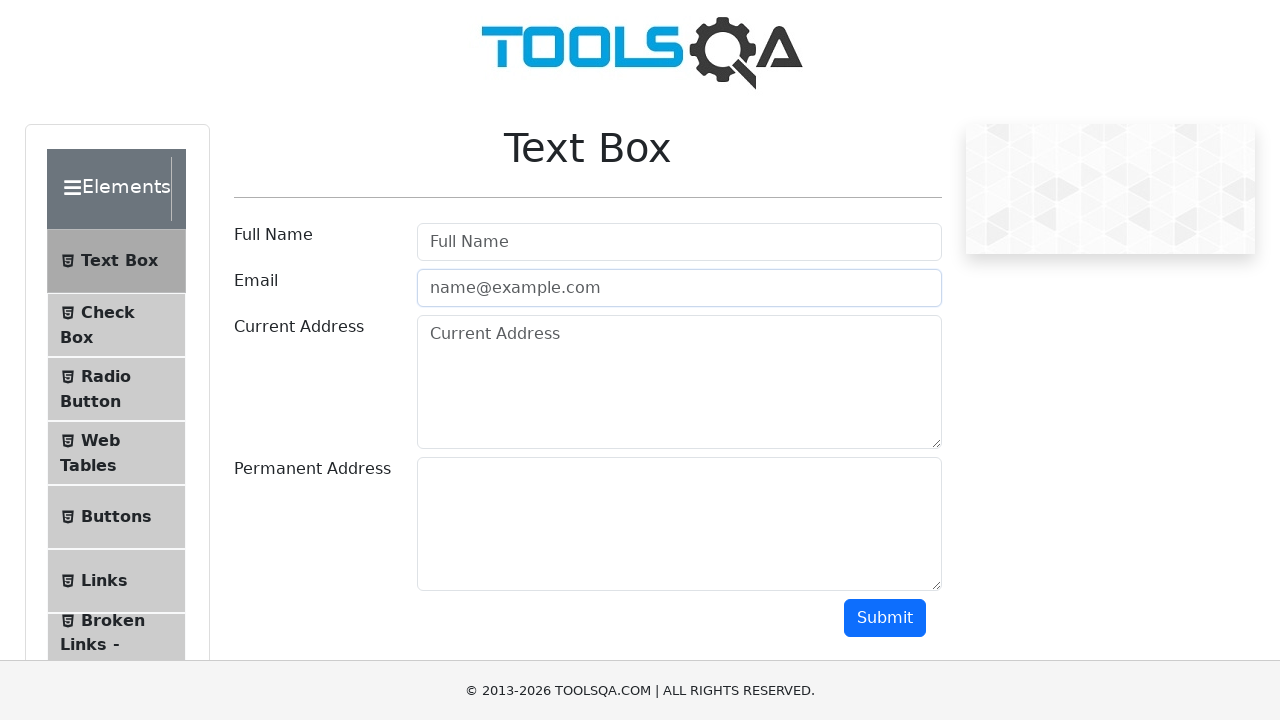

Filled email field with invalid format 'Thisisnotanemail' on input#userEmail
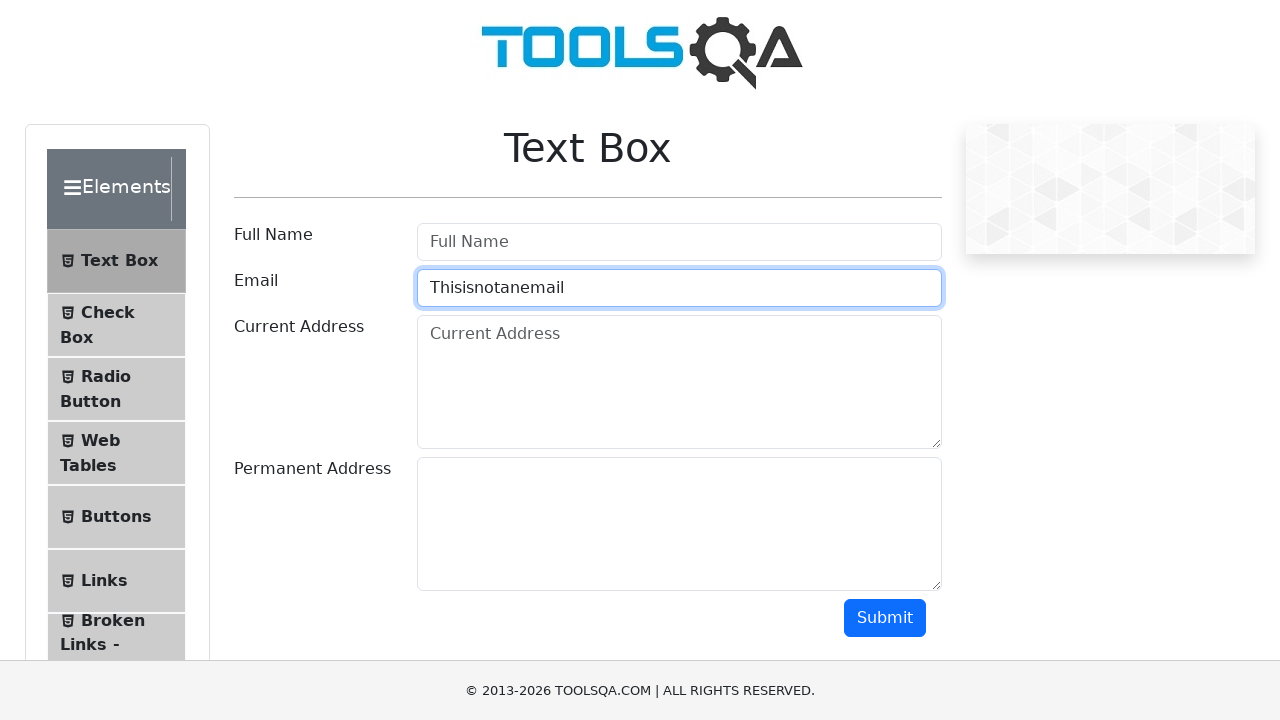

Clicked submit button to submit form with invalid email at (885, 618) on button#submit
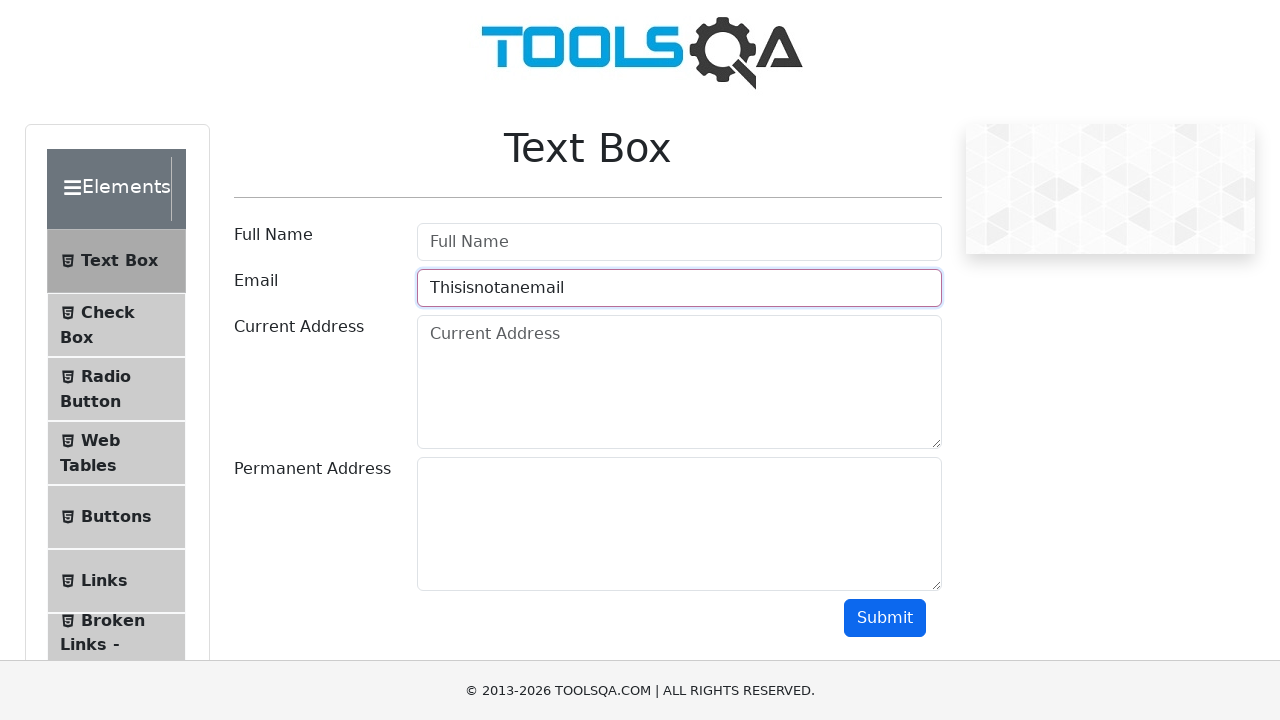

Verified error indicator appeared on email field
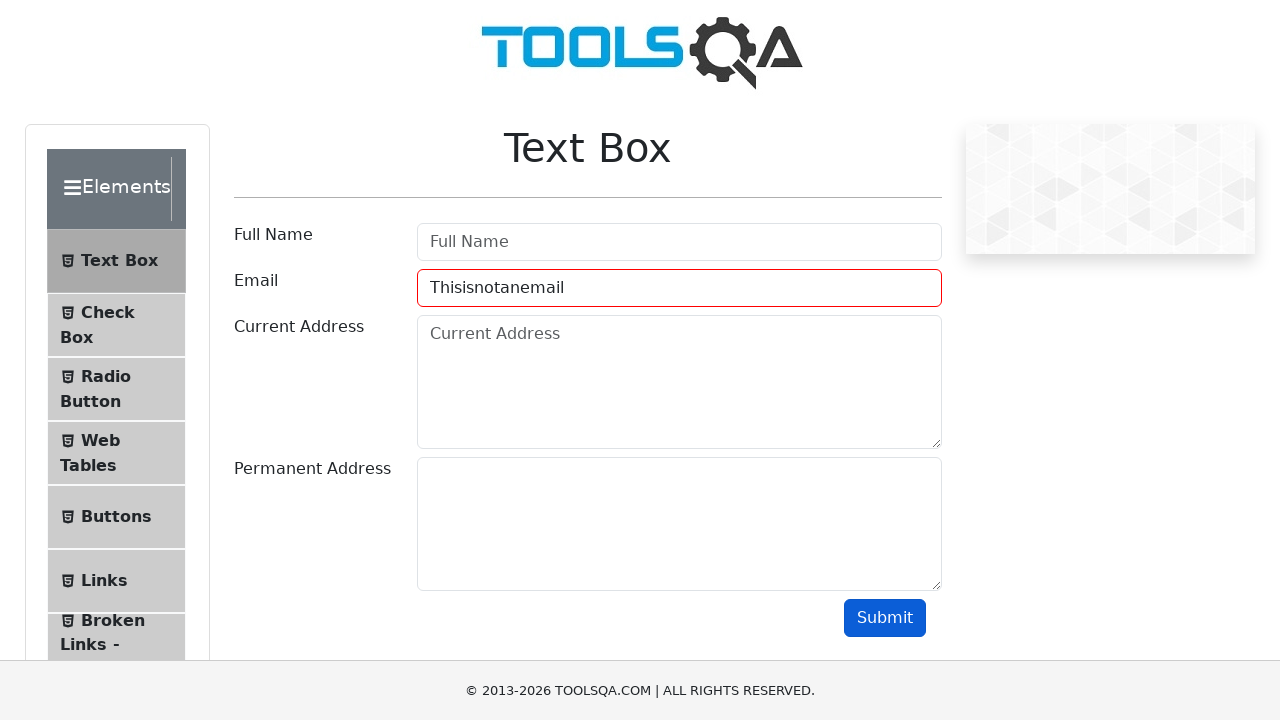

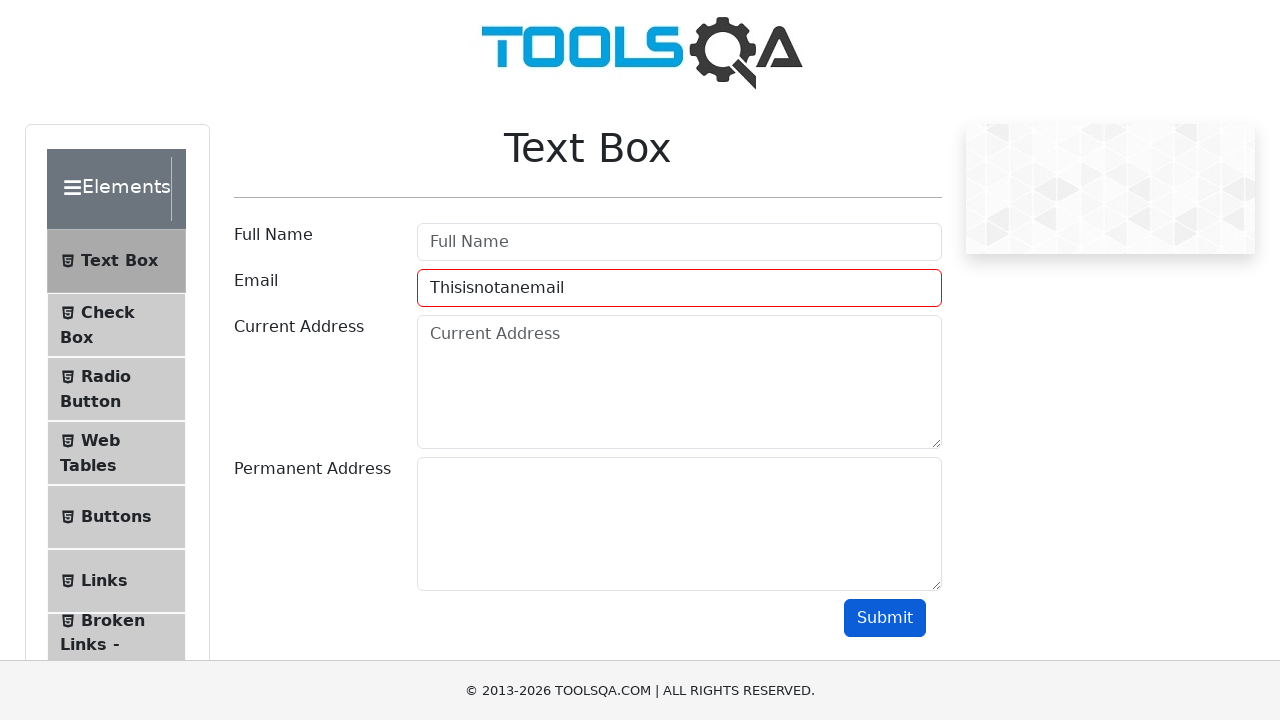